Opens Python.org homepage and removes the donate button element from the page

Starting URL: https://python.org/

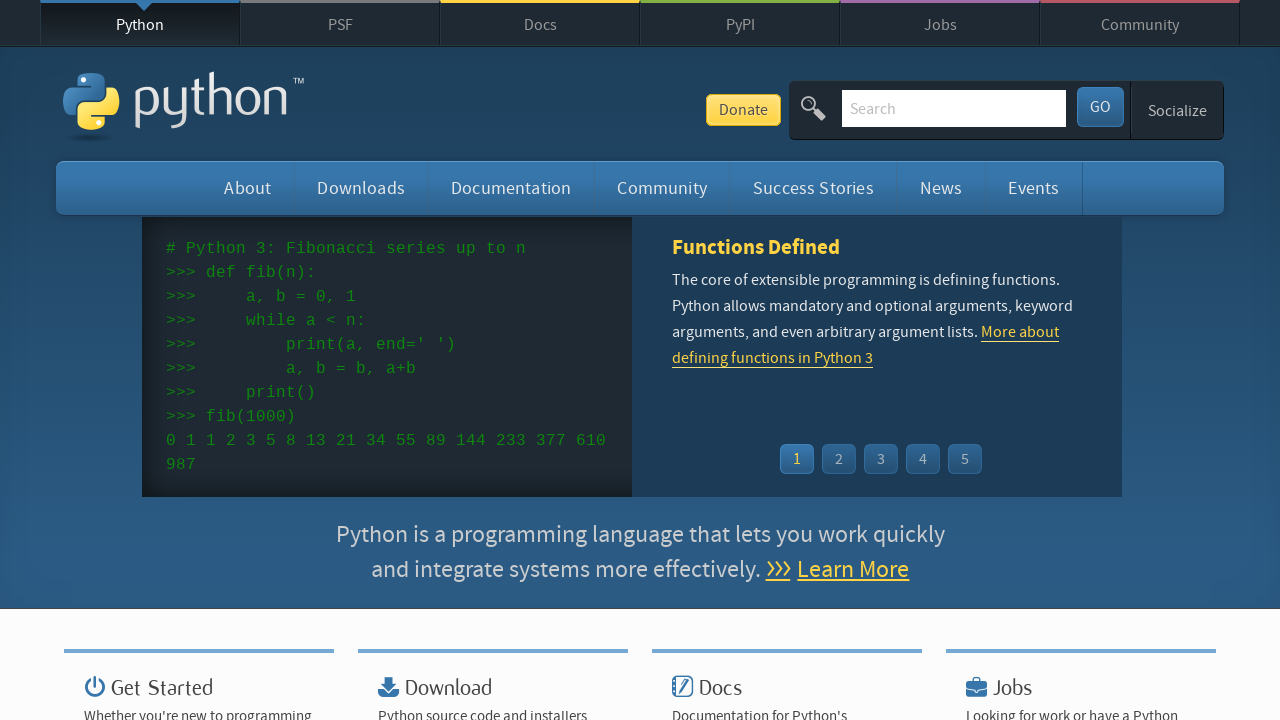

Waited for donate button element to load
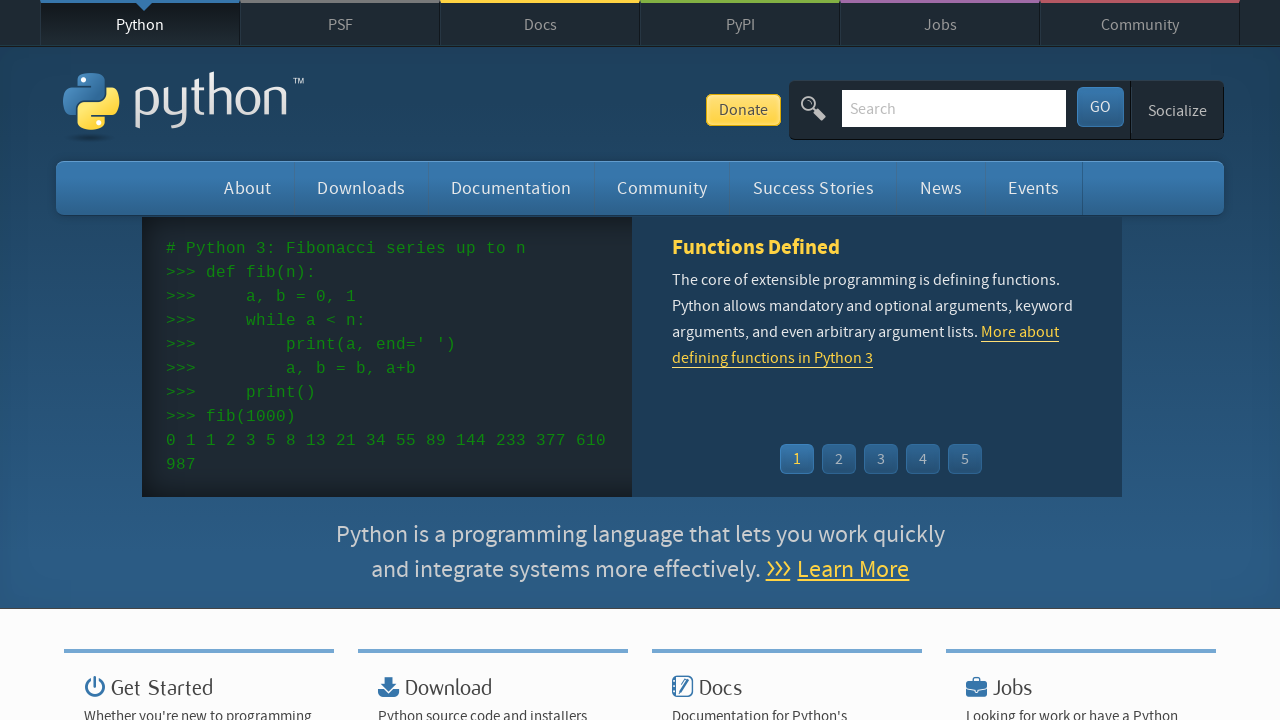

Removed donate button element from the page
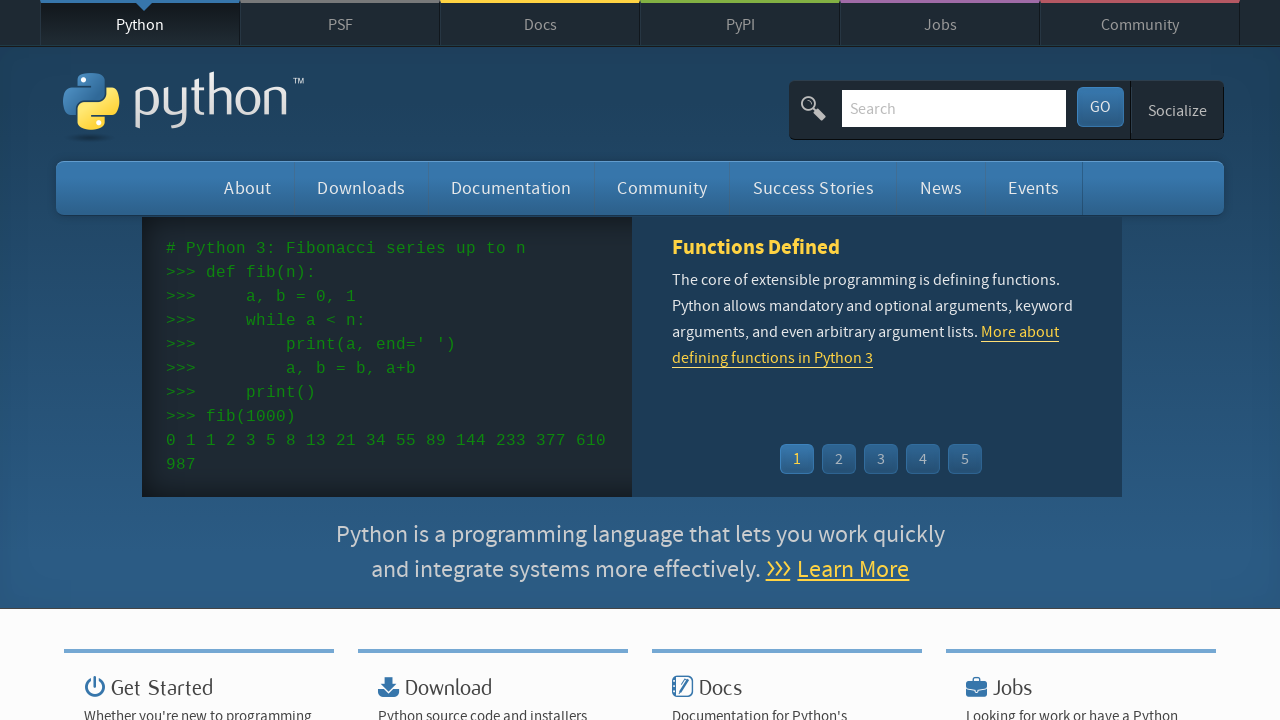

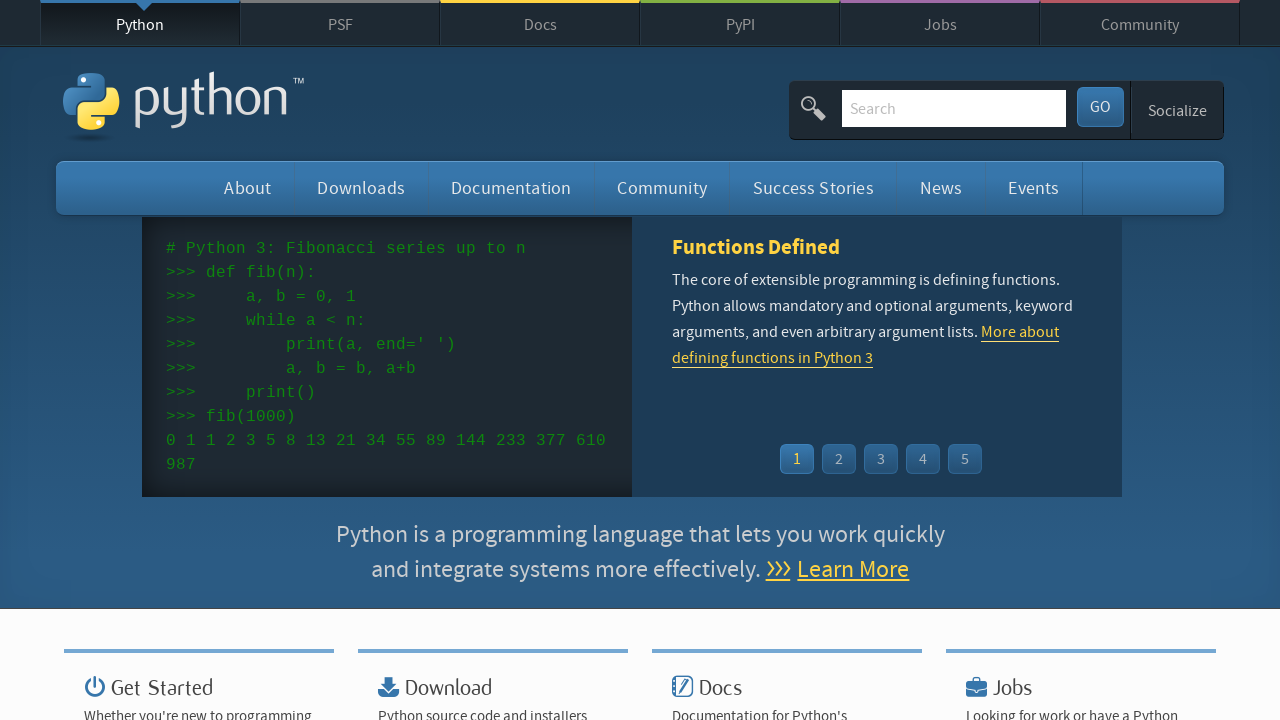